Tests GitHub sign-up page navigation by clicking the sign-up link and filling in an email address in the registration form

Starting URL: https://github.com/

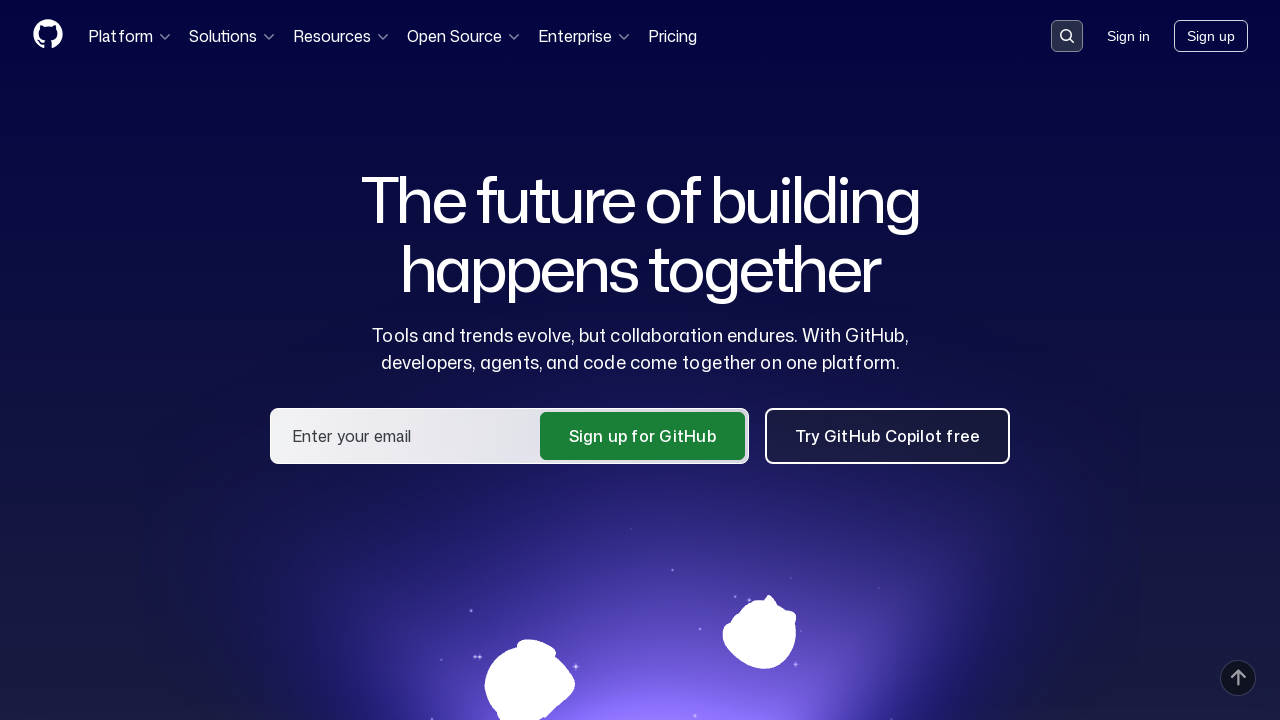

Clicked the Sign up link on GitHub homepage at (1211, 36) on a:has-text('Sign up')
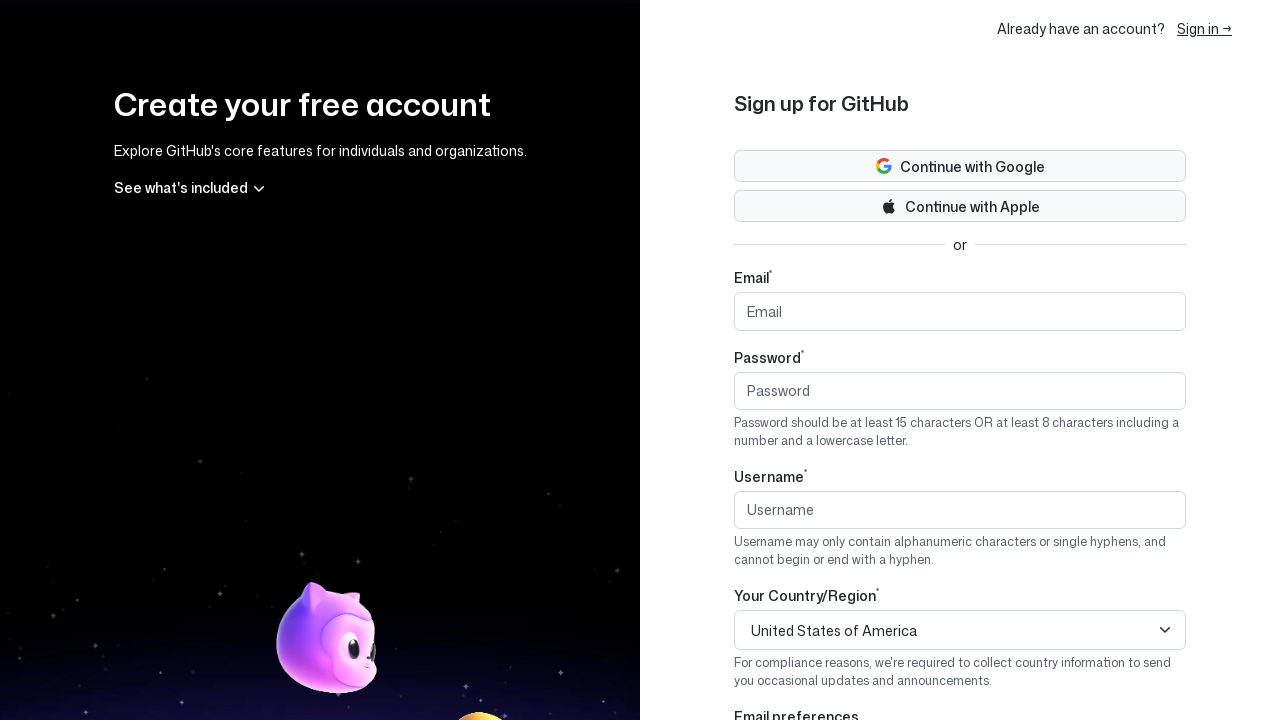

Email input field became visible on registration form
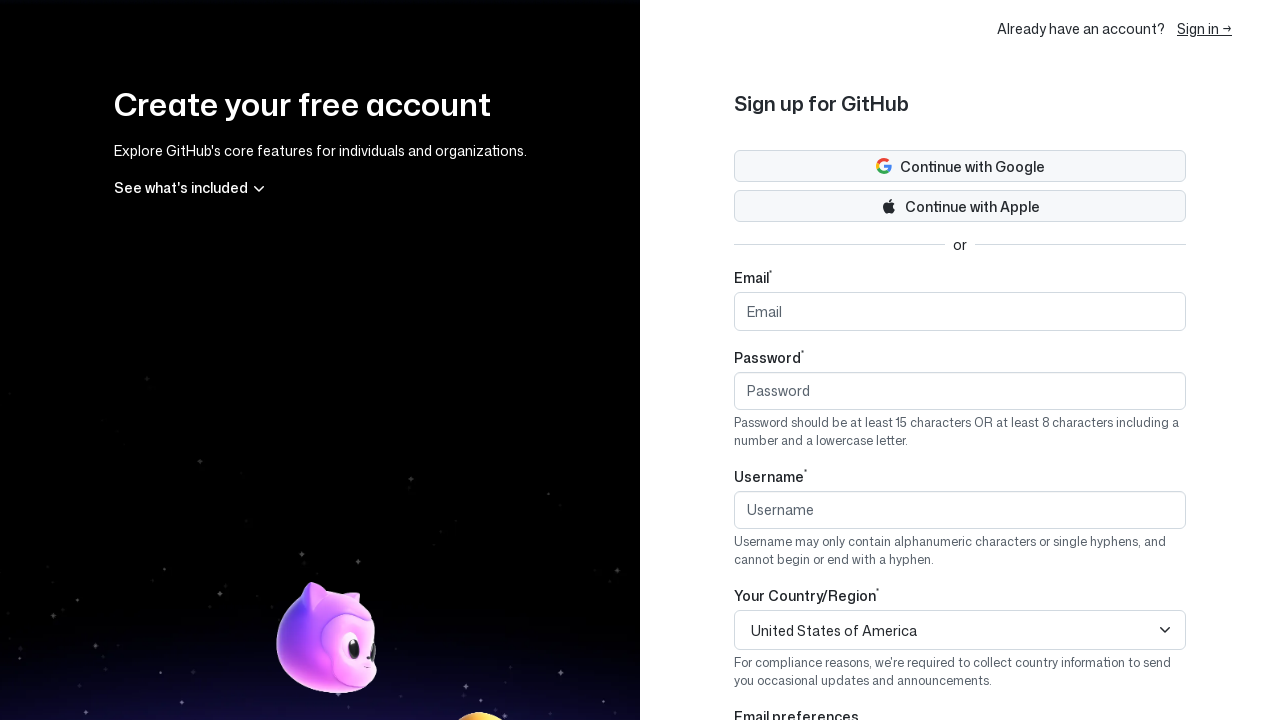

Filled email field with 'testuser347@example.com' on input#email
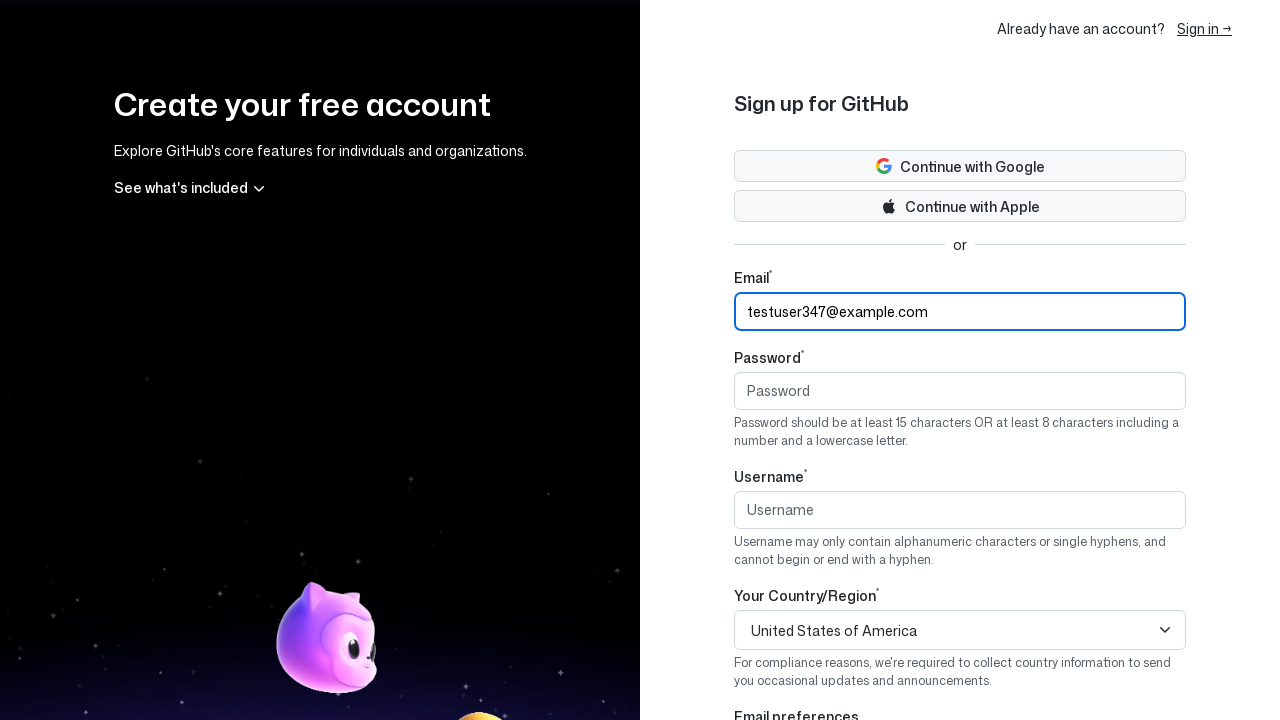

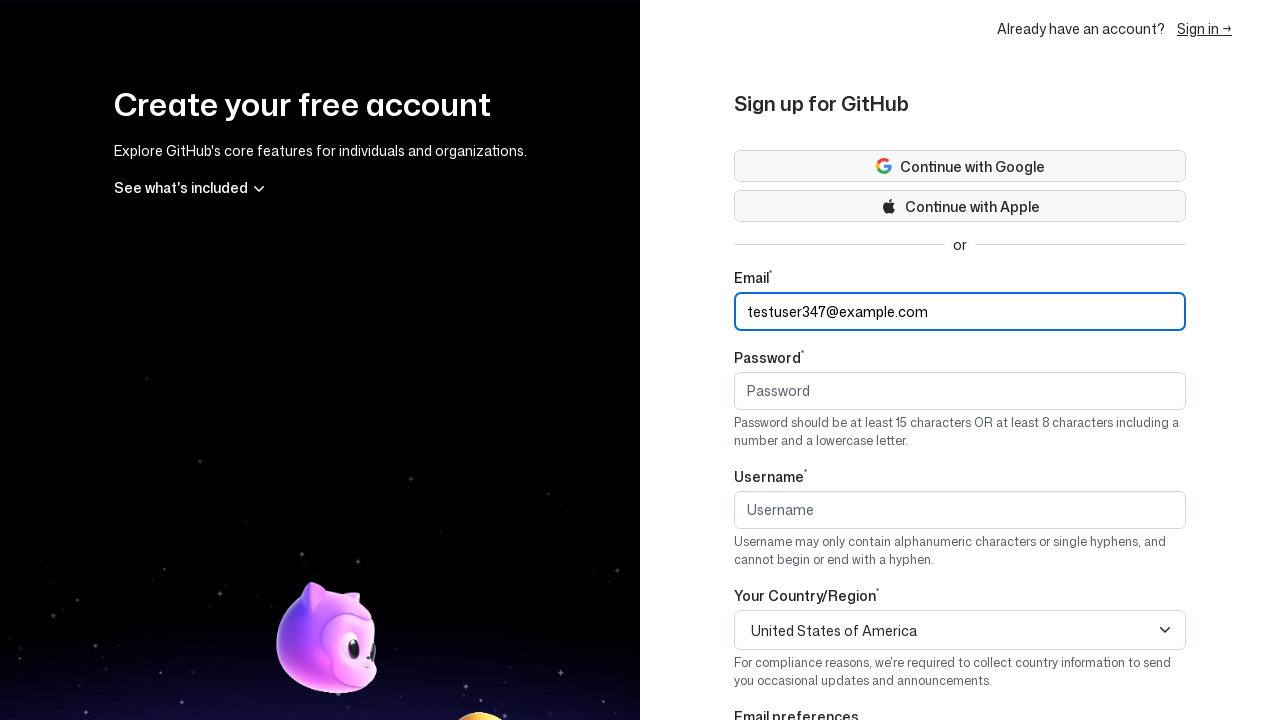